Tests dropdown functionality on the-internet.herokuapp.com by navigating to the dropdown page and interacting with the dropdown element to verify options are available

Starting URL: http://the-internet.herokuapp.com/

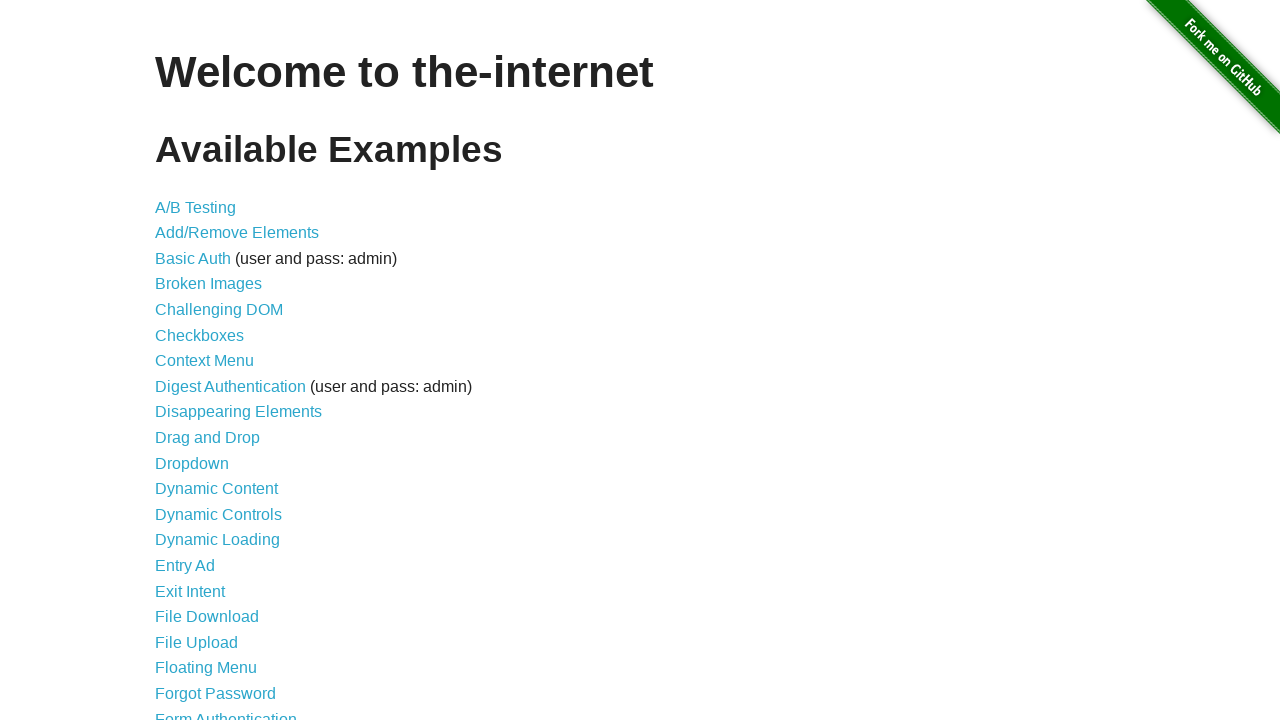

Waited for the 11th list item dropdown link to load
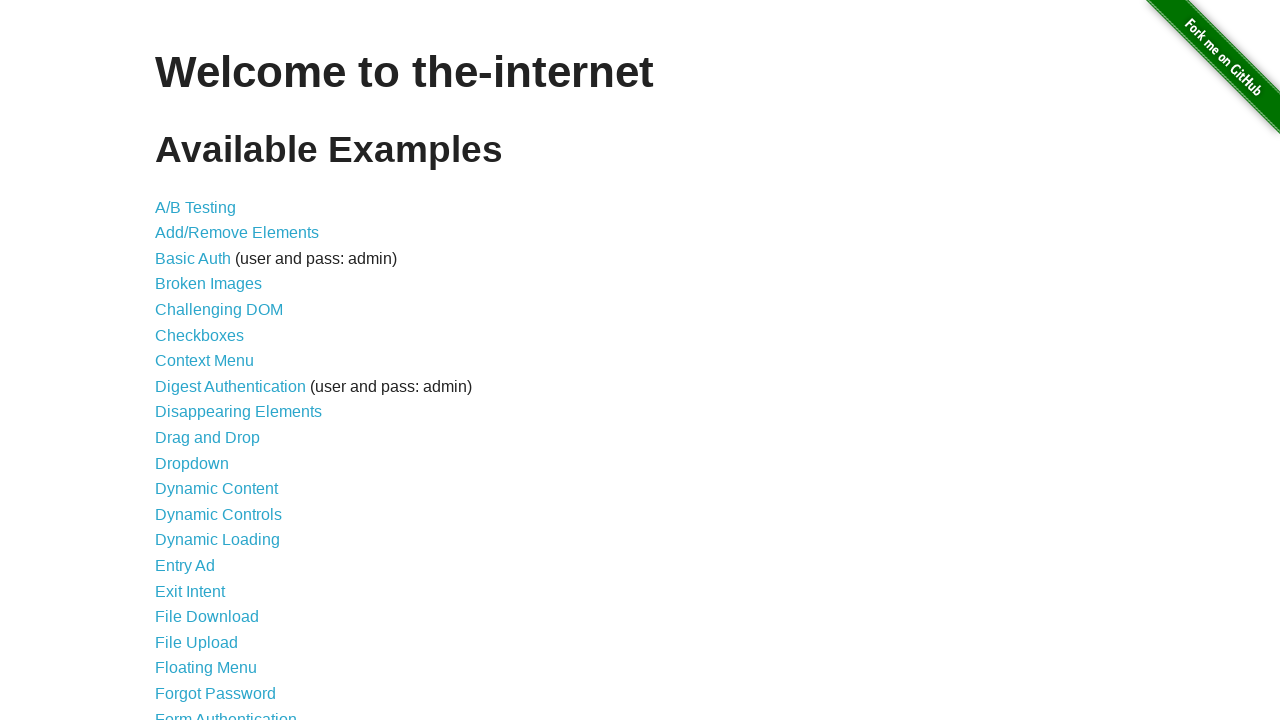

Clicked on the Dropdown link (11th item in the list) at (192, 463) on xpath=//*[@id='content']/ul/li[11]/a
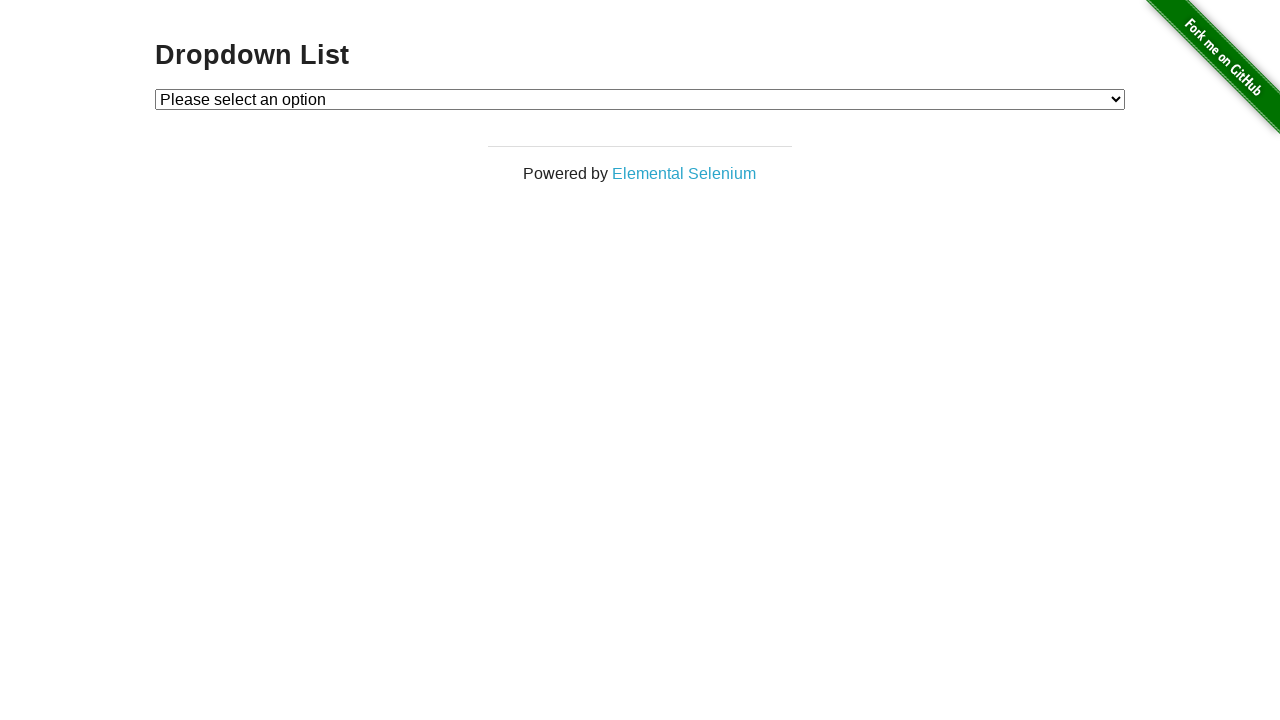

Waited for dropdown element to load on the page
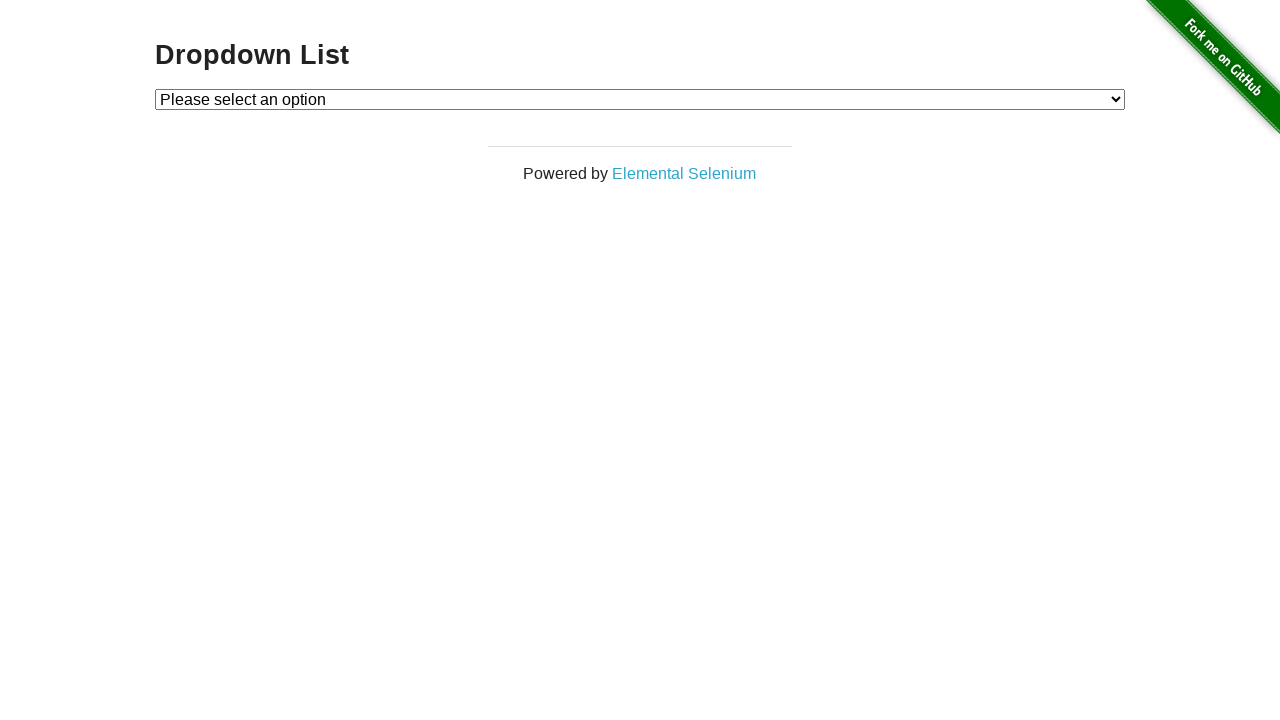

Located the dropdown element
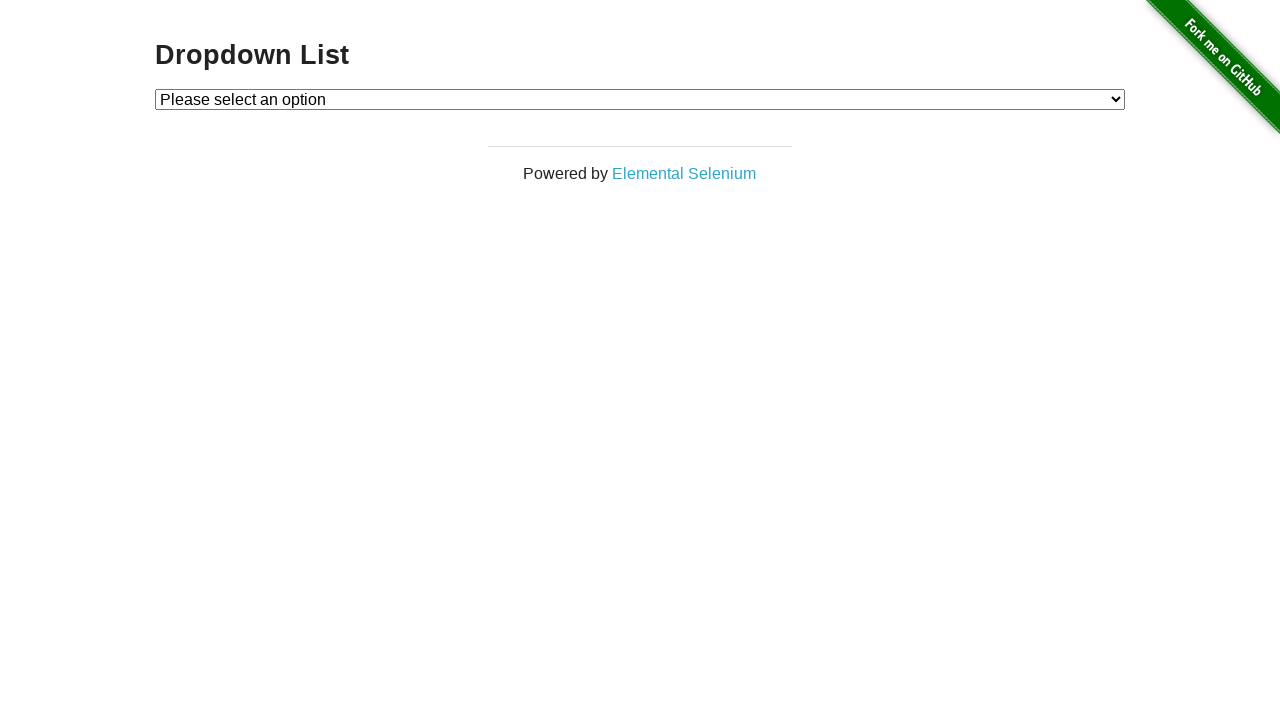

Selected 'Option 1' from the dropdown on #dropdown
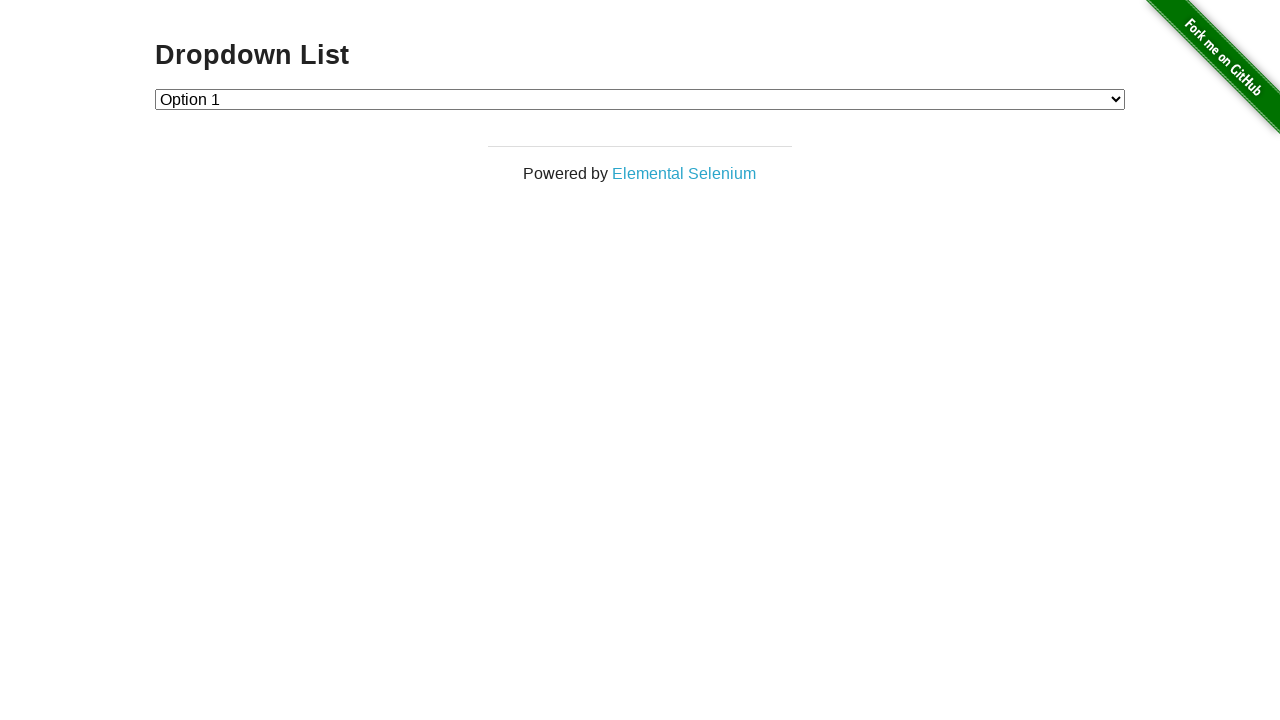

Selected 'Option 2' from the dropdown on #dropdown
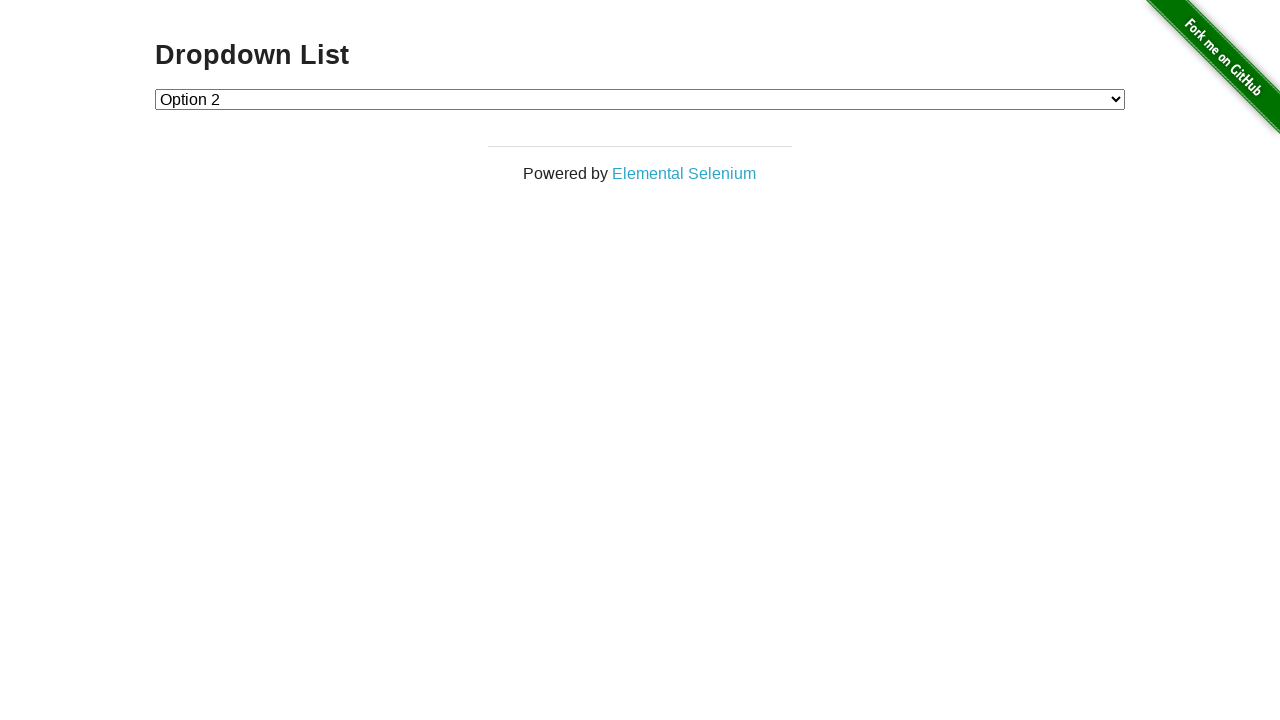

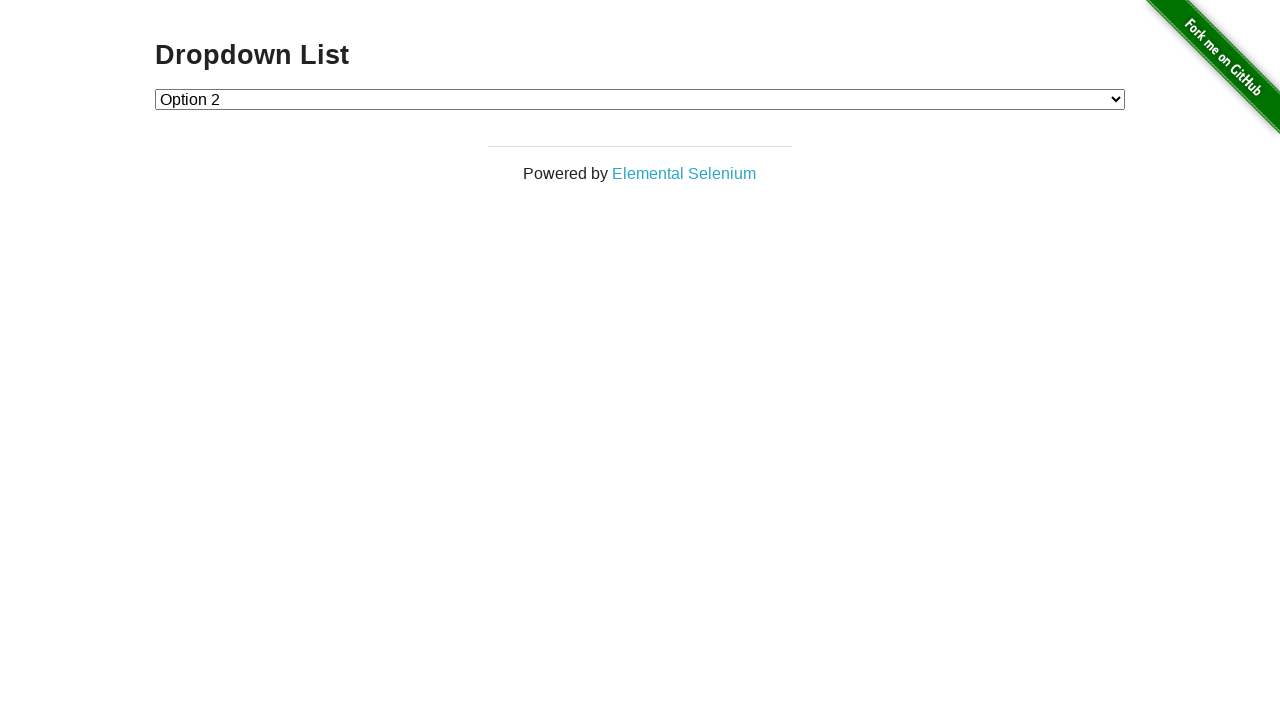